Navigates to a file download page and clicks on a download link to trigger a file download

Starting URL: https://the-internet.herokuapp.com/download

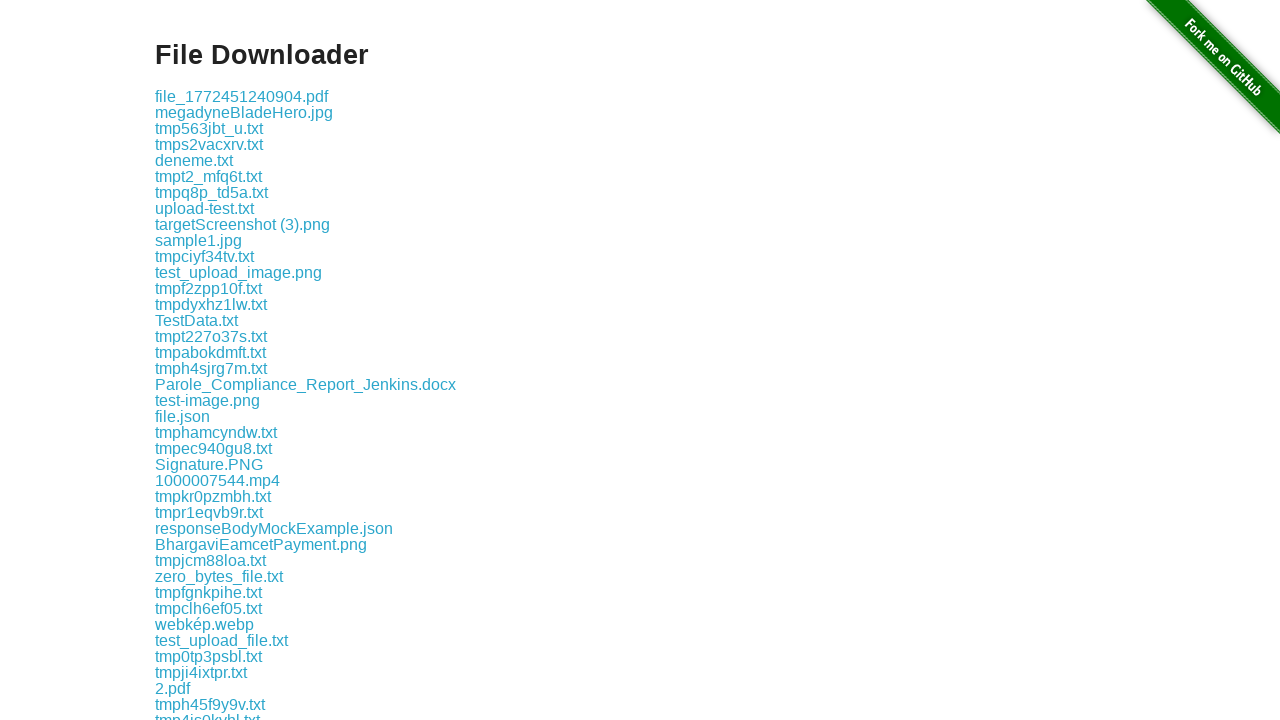

Navigated to file download page
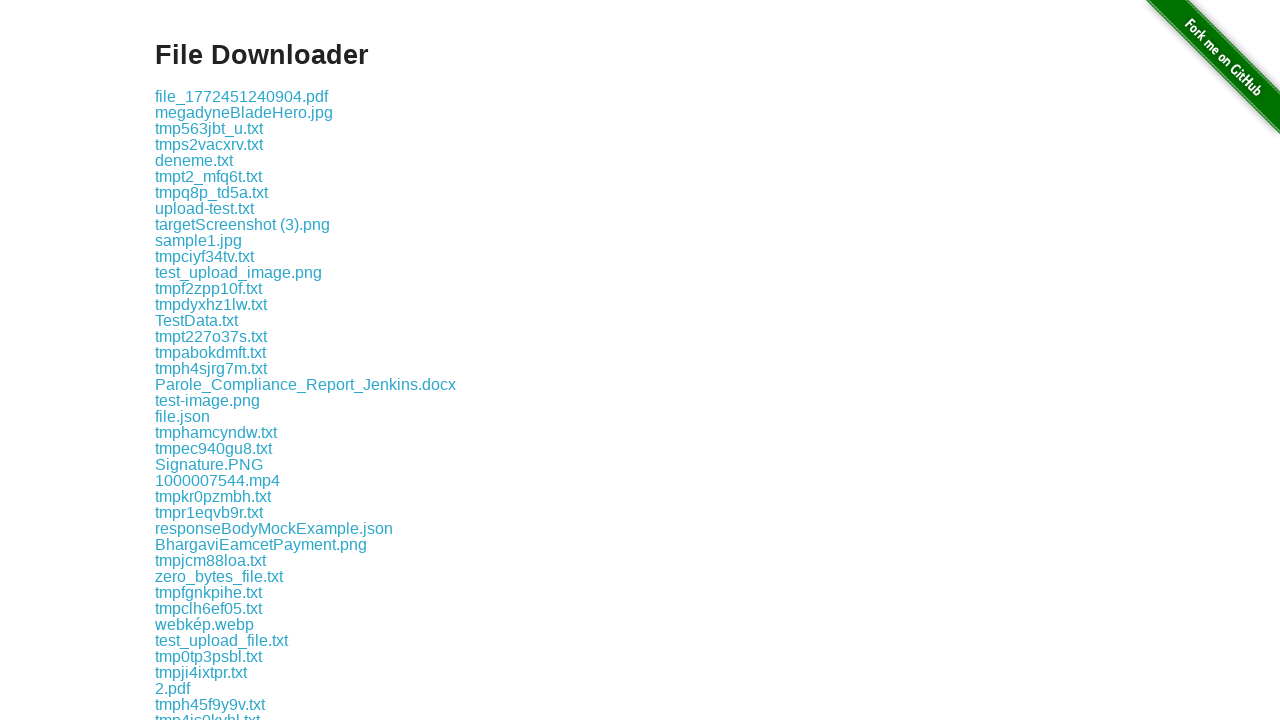

Clicked the first download link at (242, 96) on .example a >> nth=0
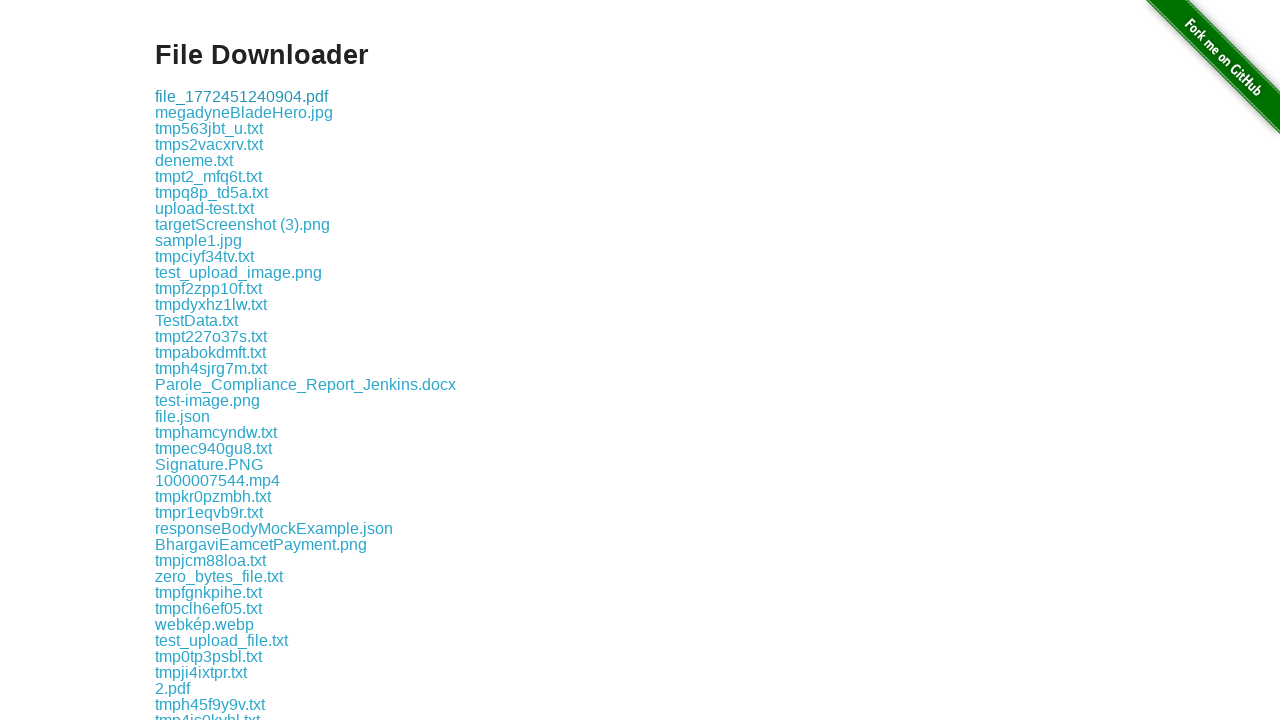

Waited for file download to initiate
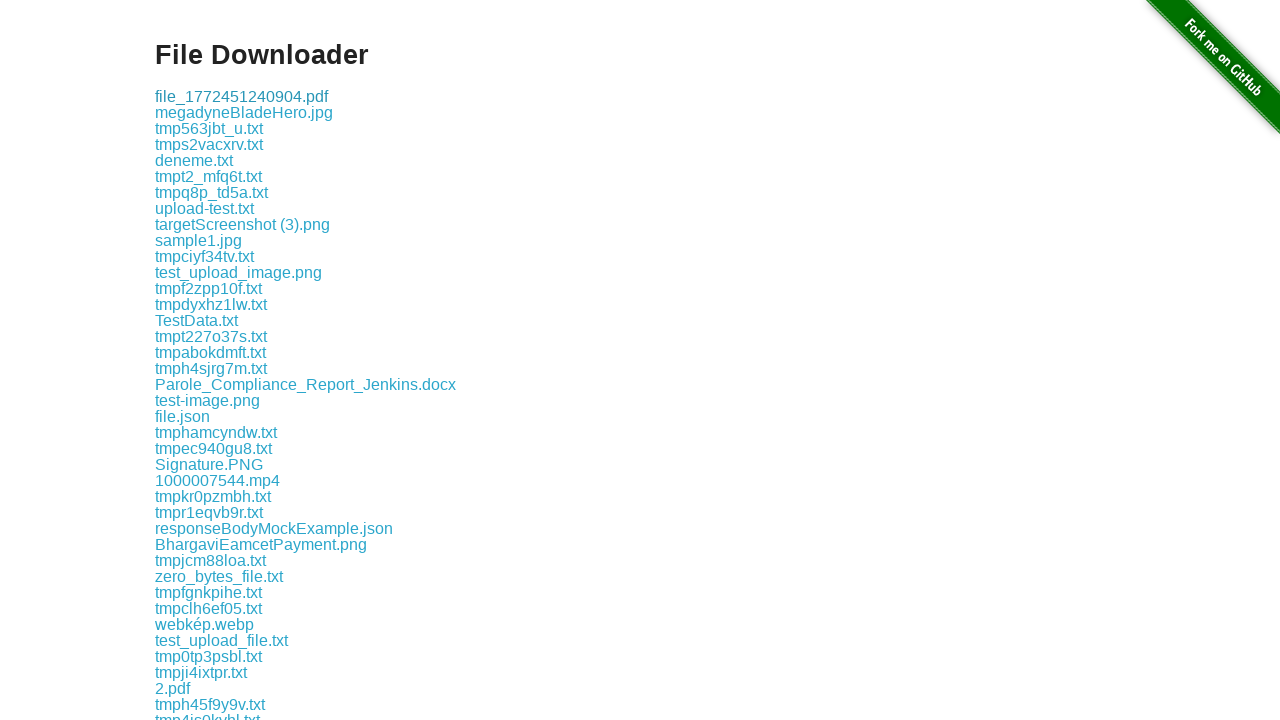

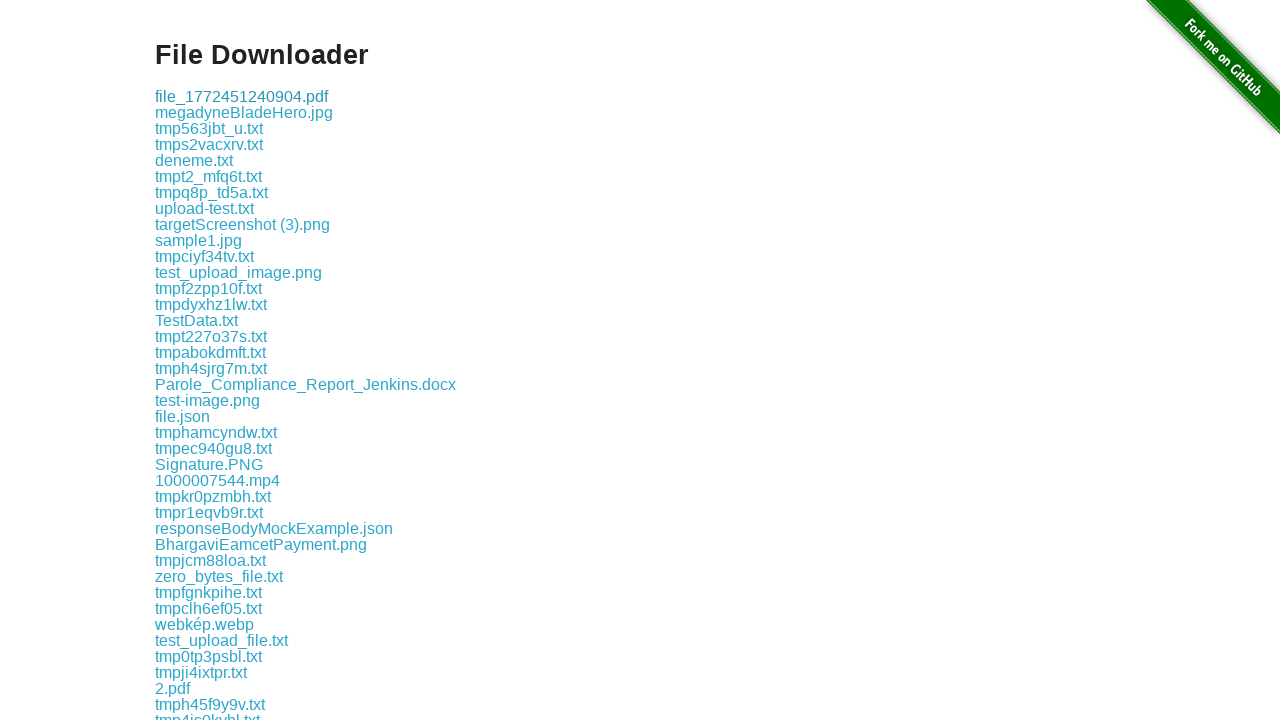